Tests various form interactions including filling username/password fields, clicking forgot password link, filling reset form fields, and submitting login with credentials

Starting URL: https://rahulshettyacademy.com/locatorspractice/

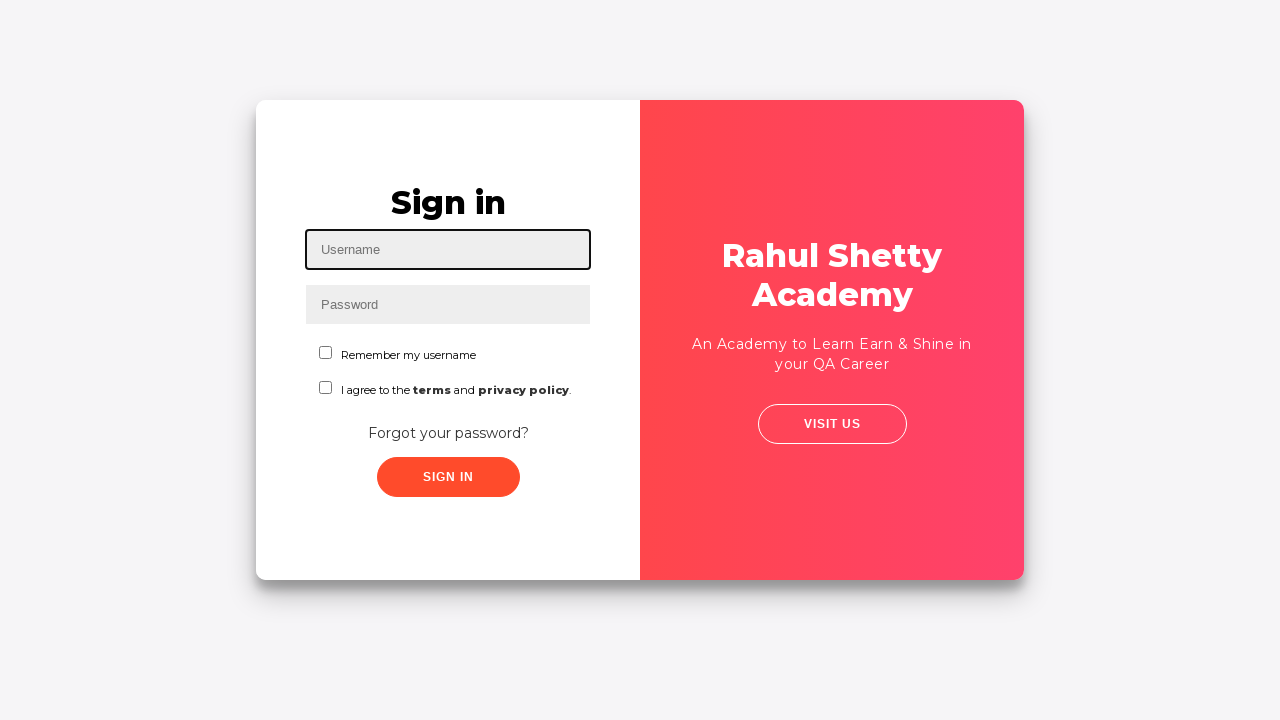

Filled username field with 'rahul' on #inputUsername
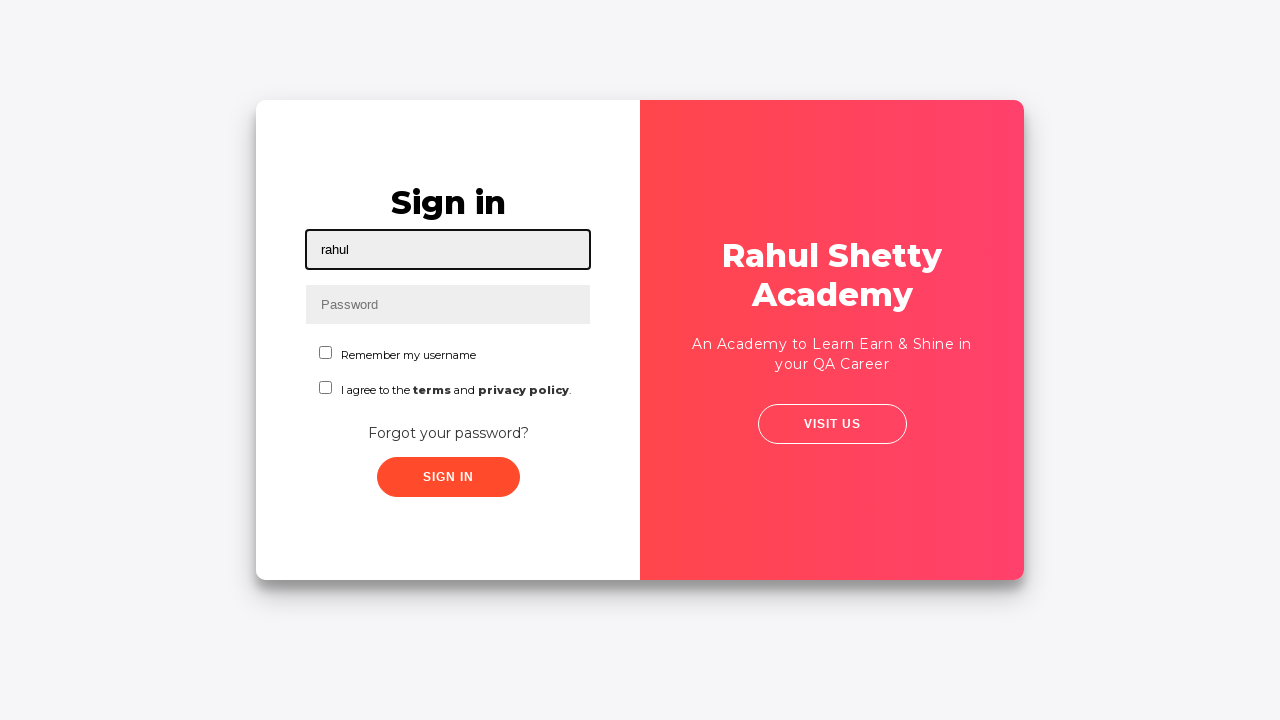

Filled password field with 'hello123' on input[name='inputPassword']
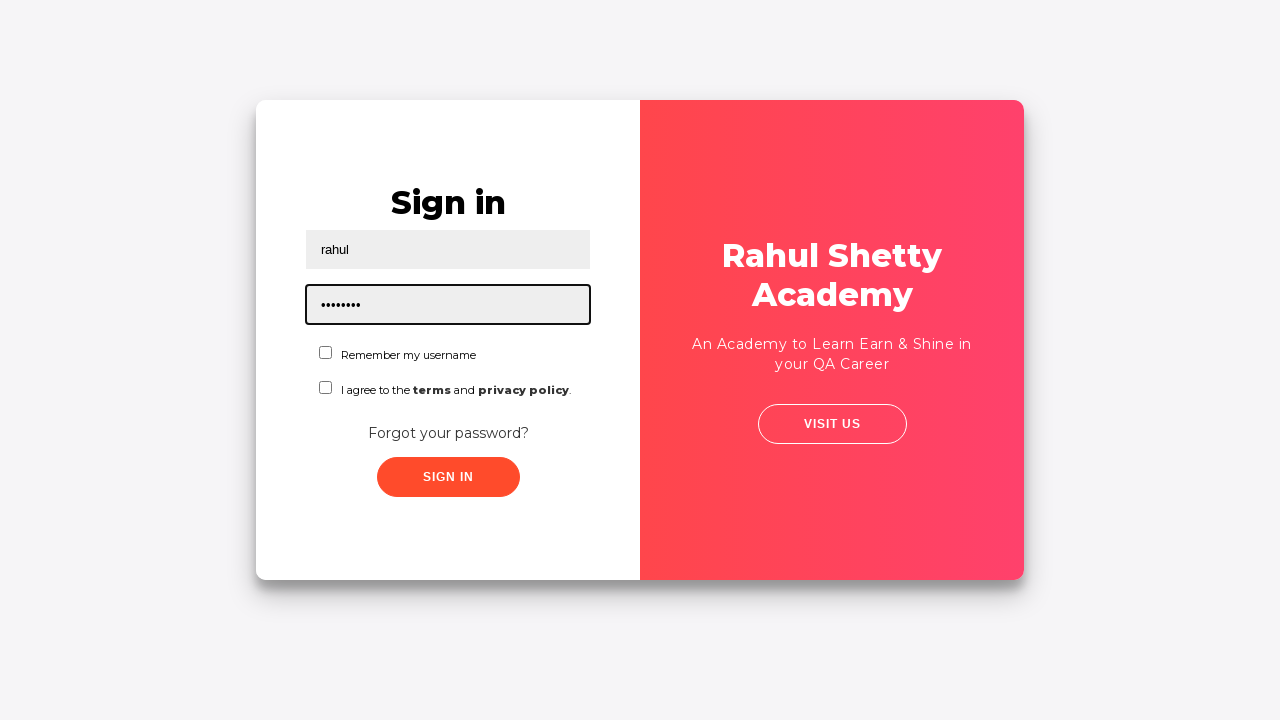

Clicked sign in button at (448, 477) on .signInBtn
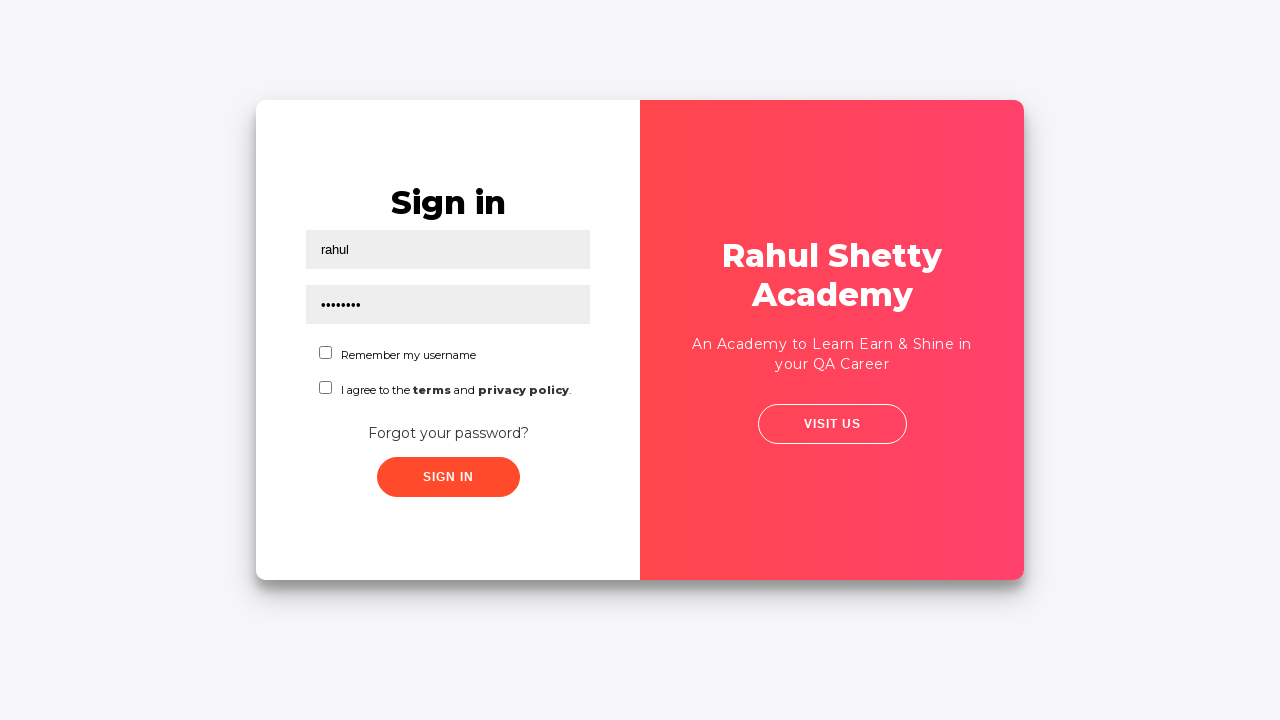

Clicked forgot password link at (448, 433) on text=Forgot your password?
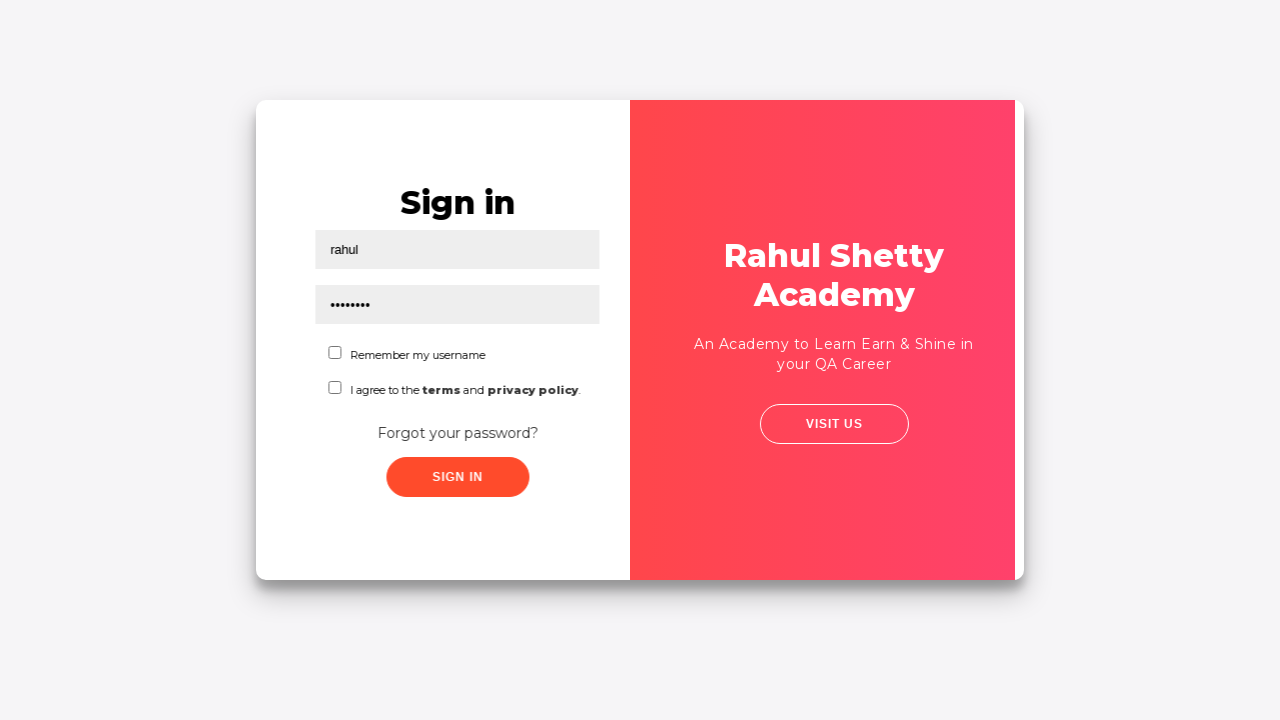

Filled name field with 'John' in reset form on input[placeholder='Name']
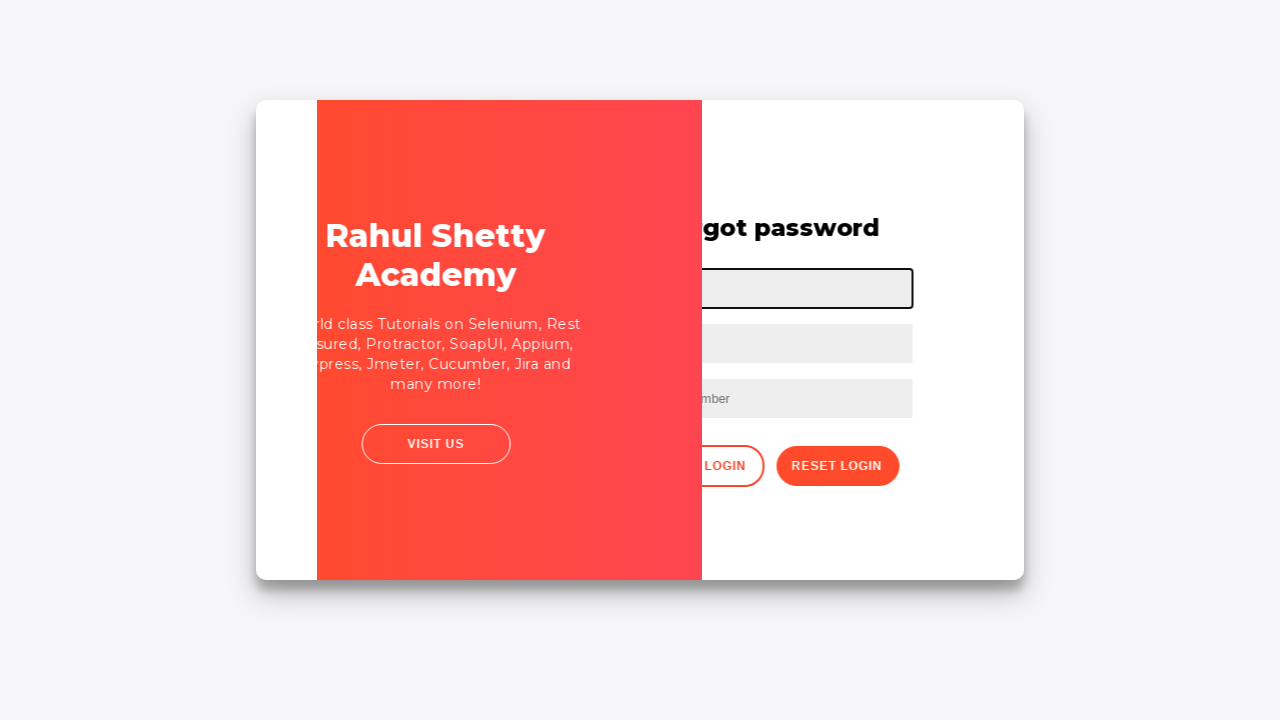

Filled email field with 'JohnD@gmail.com' on input[placeholder='Email']
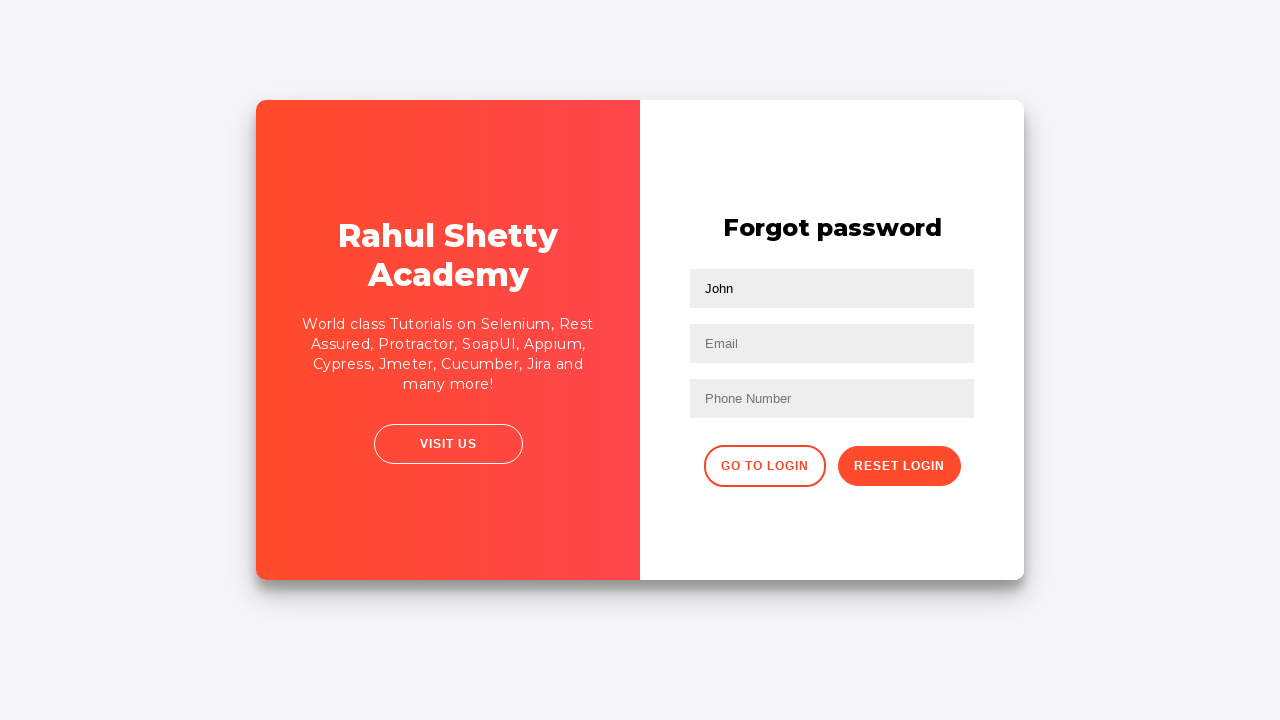

Filled phone number field with '789465123' on xpath=//input[@type='text'][3]
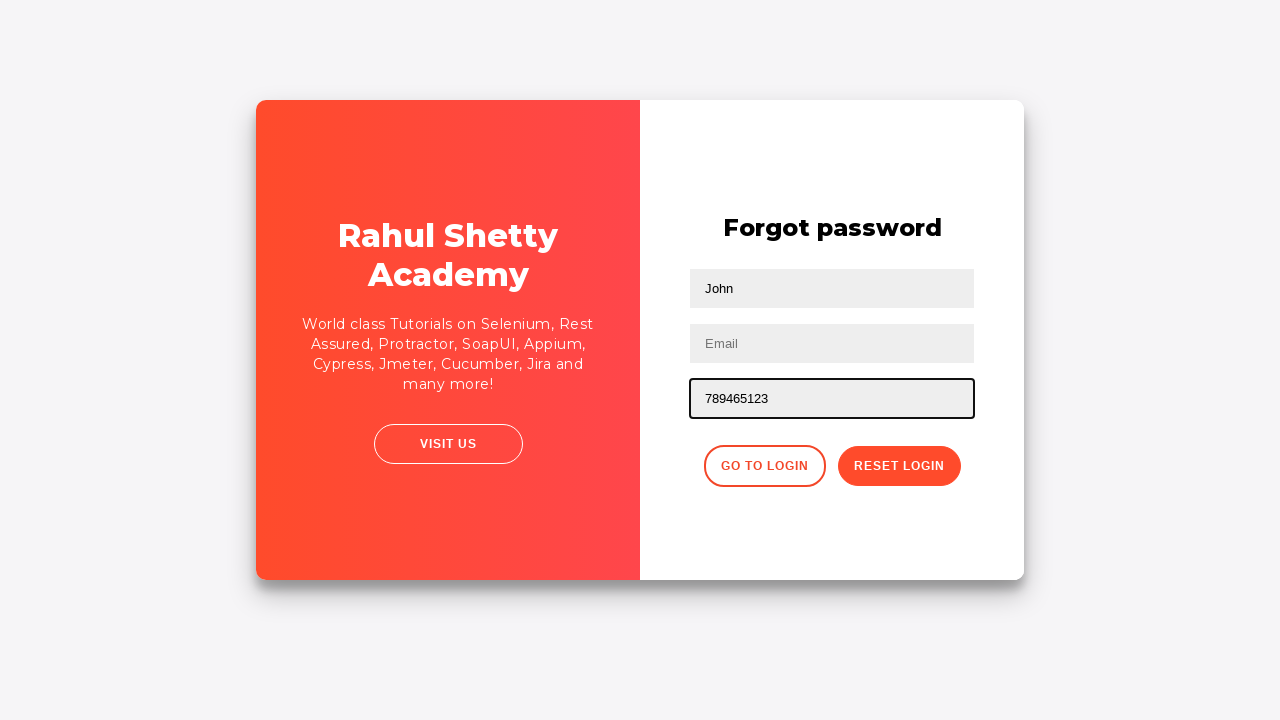

Cleared phone number field on input[placeholder='Phone Number']
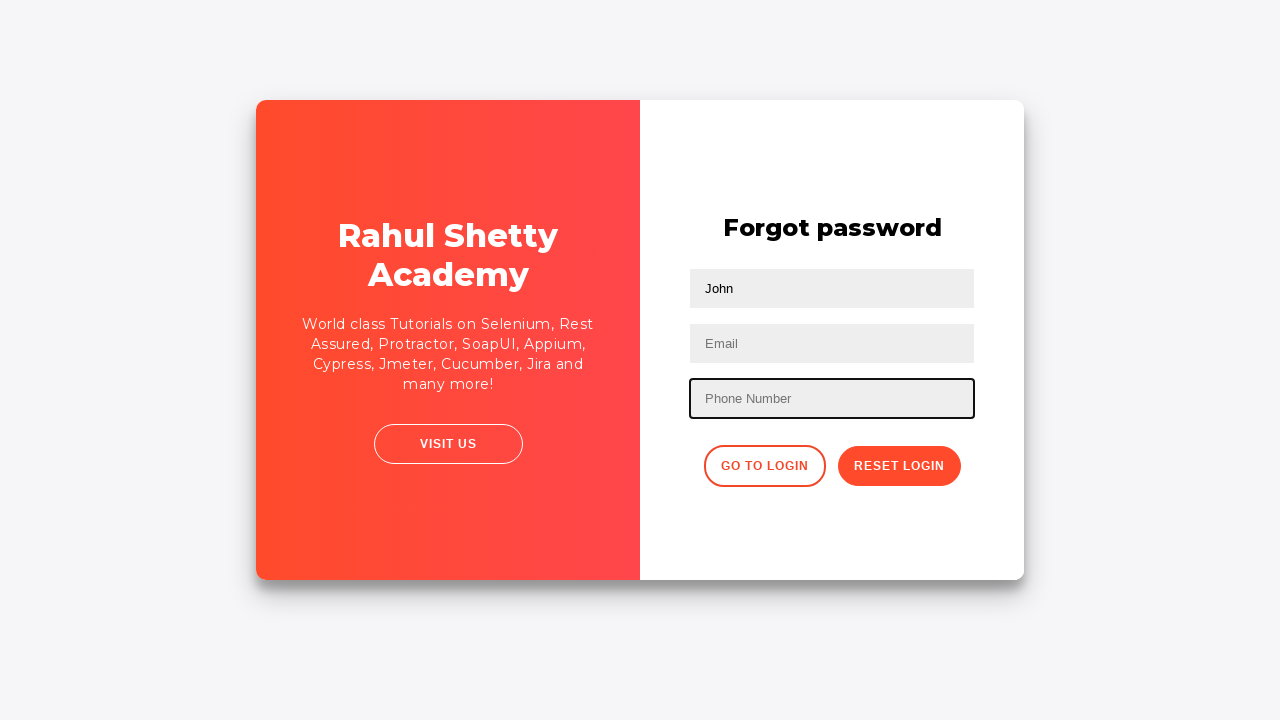

Refilled phone number field with '569874123' on input[type='text']:nth-child(4)
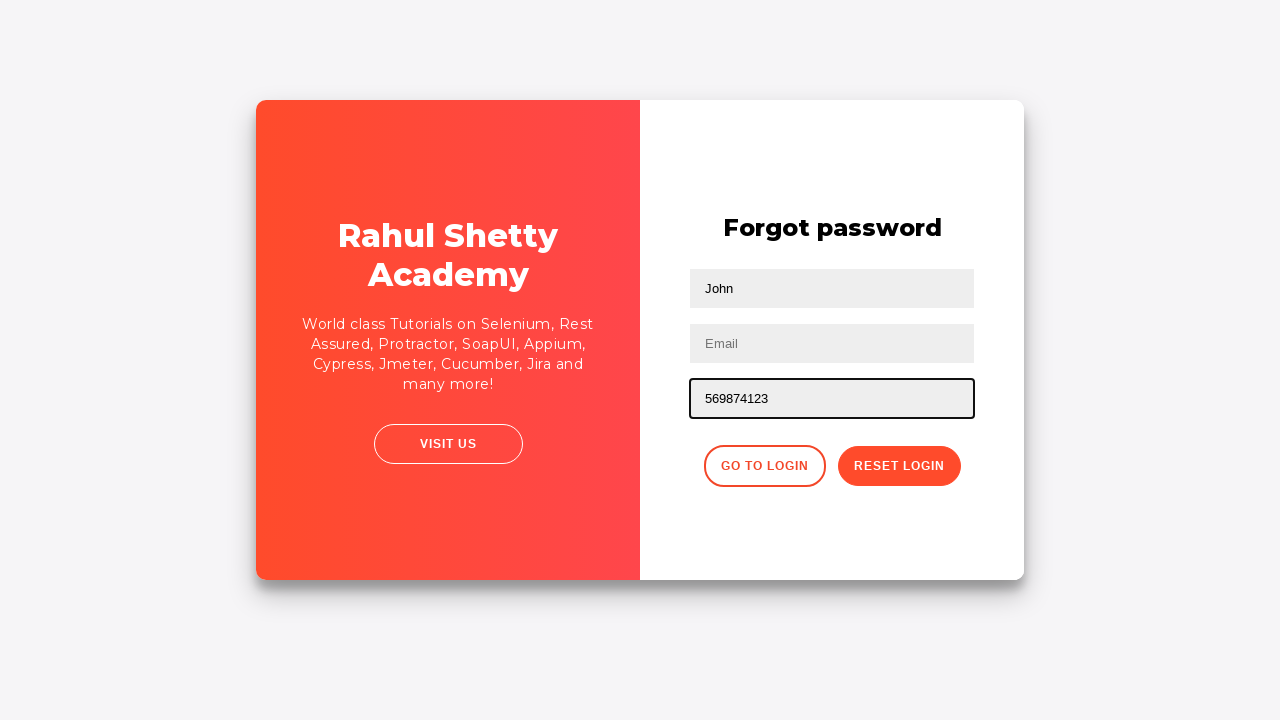

Cleared email field on input[placeholder='Email']
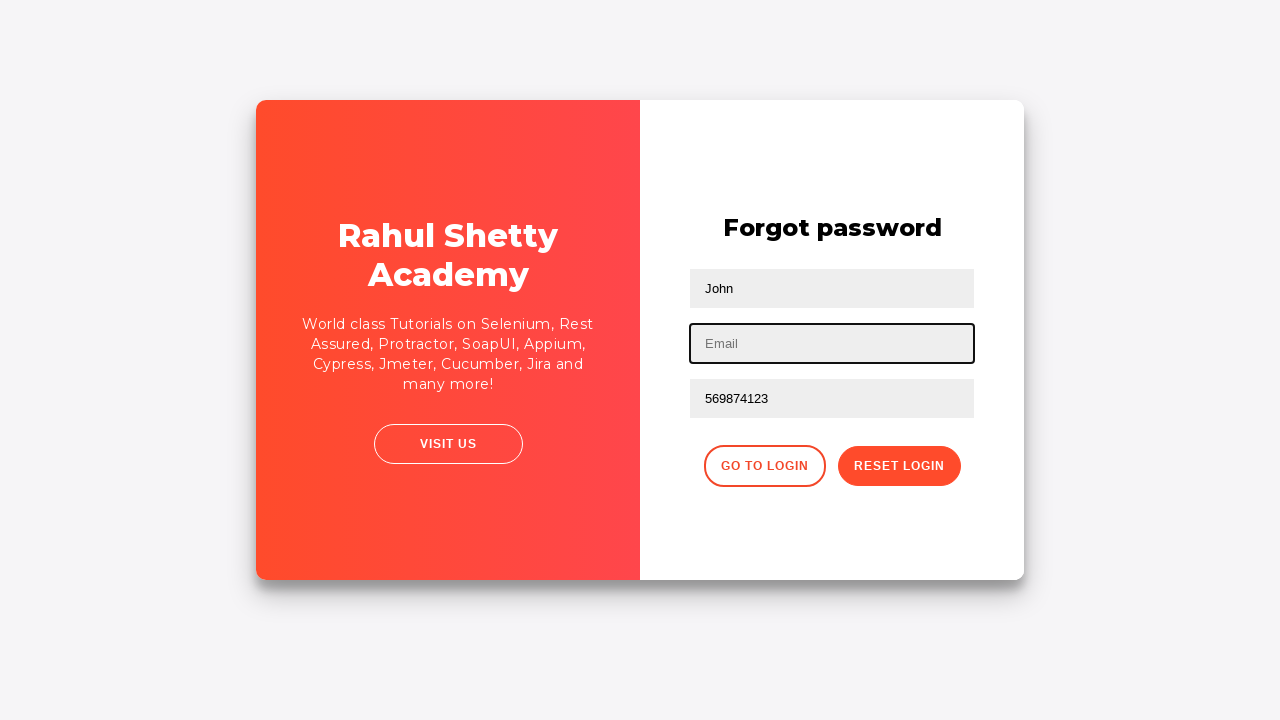

Refilled email field with 'John123@mail.com' on xpath=//form/input[2]
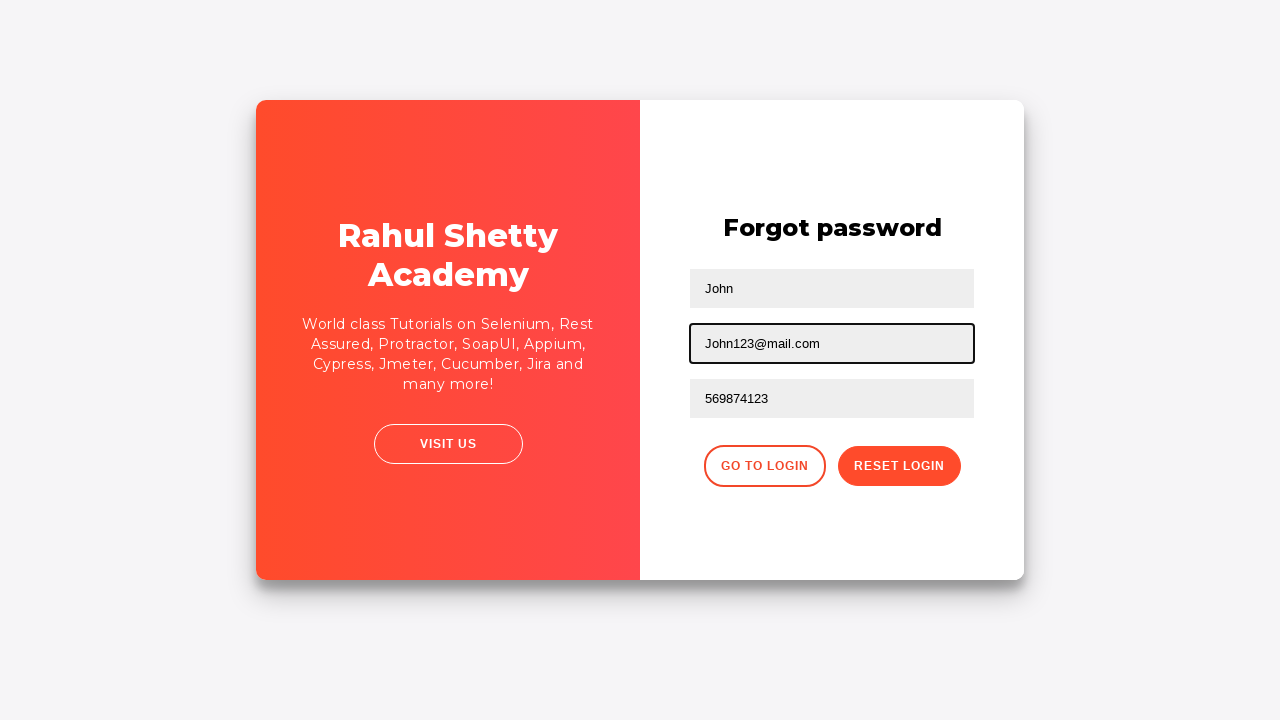

Clicked reset password button at (899, 466) on .reset-pwd-btn
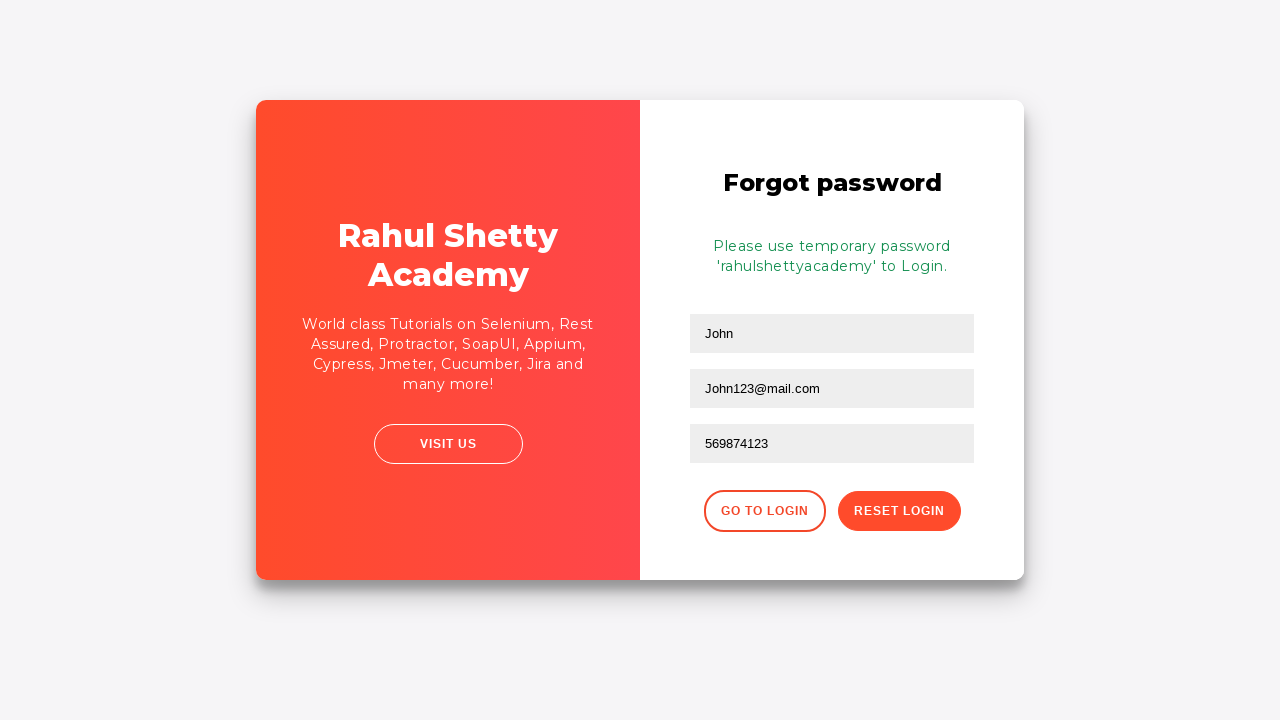

Clicked go to login button at (764, 511) on xpath=//div[@class='forgot-pwd-btn-conainer']/button[1]
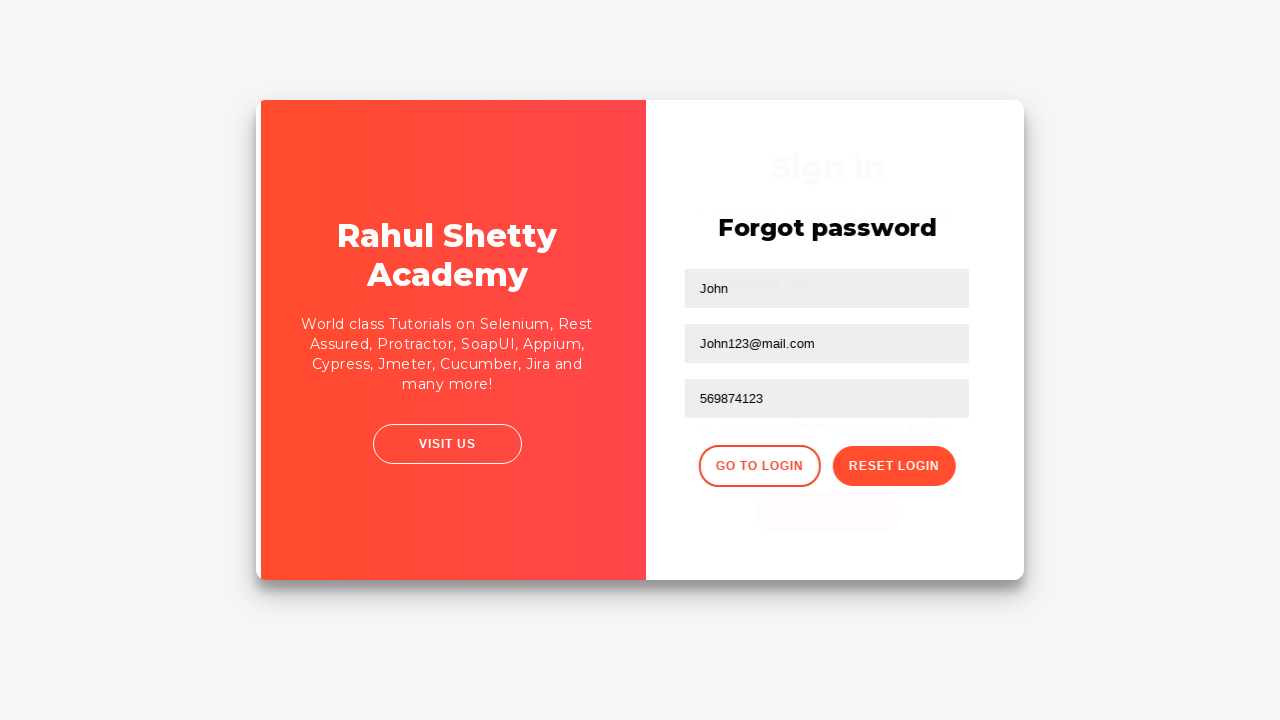

Waited 1 second for page to be ready
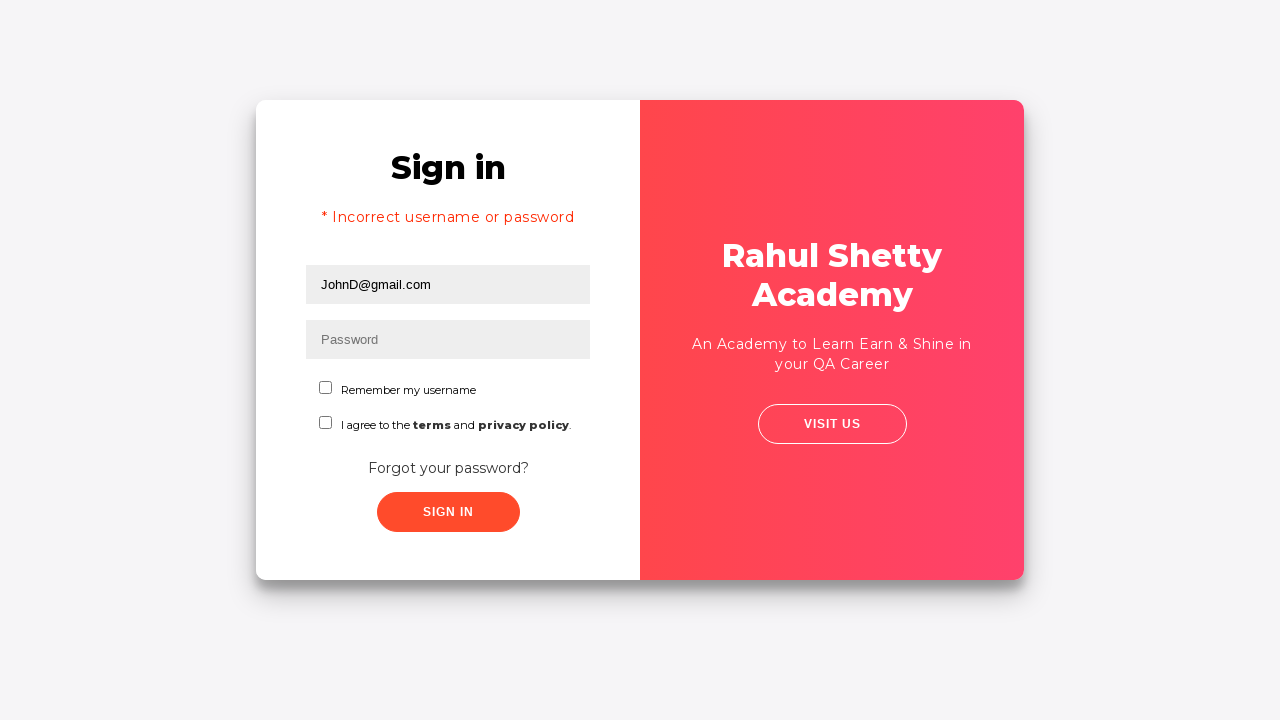

Filled username field with 'rahul' again on #inputUsername
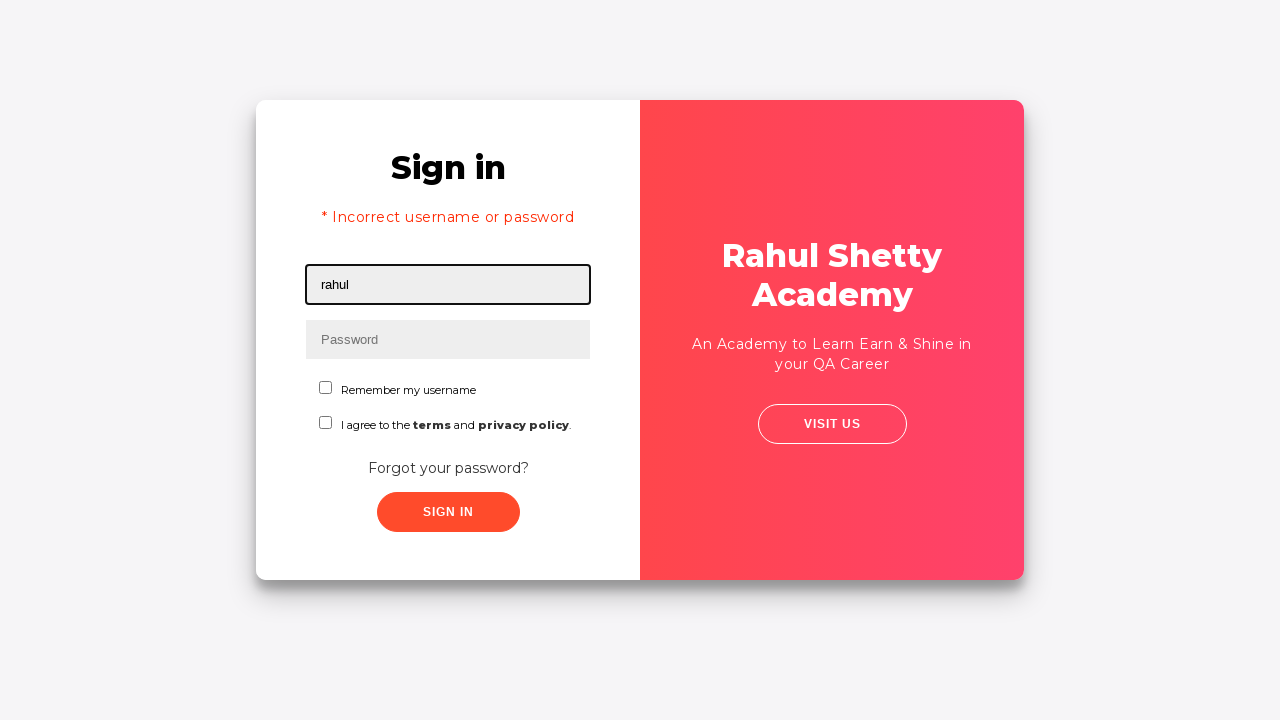

Filled password field with 'rahulshettyacademy' on input[type*='pass']
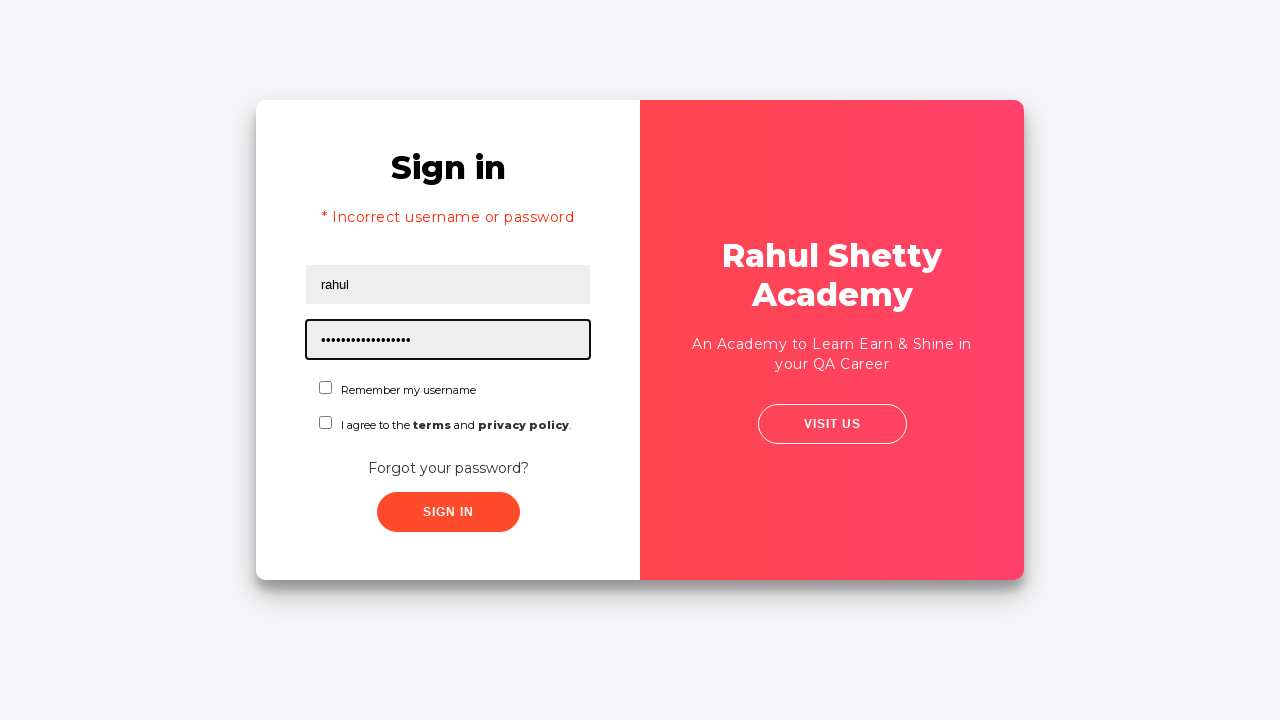

Checked 'remember me' checkbox at (326, 388) on #chkboxOne
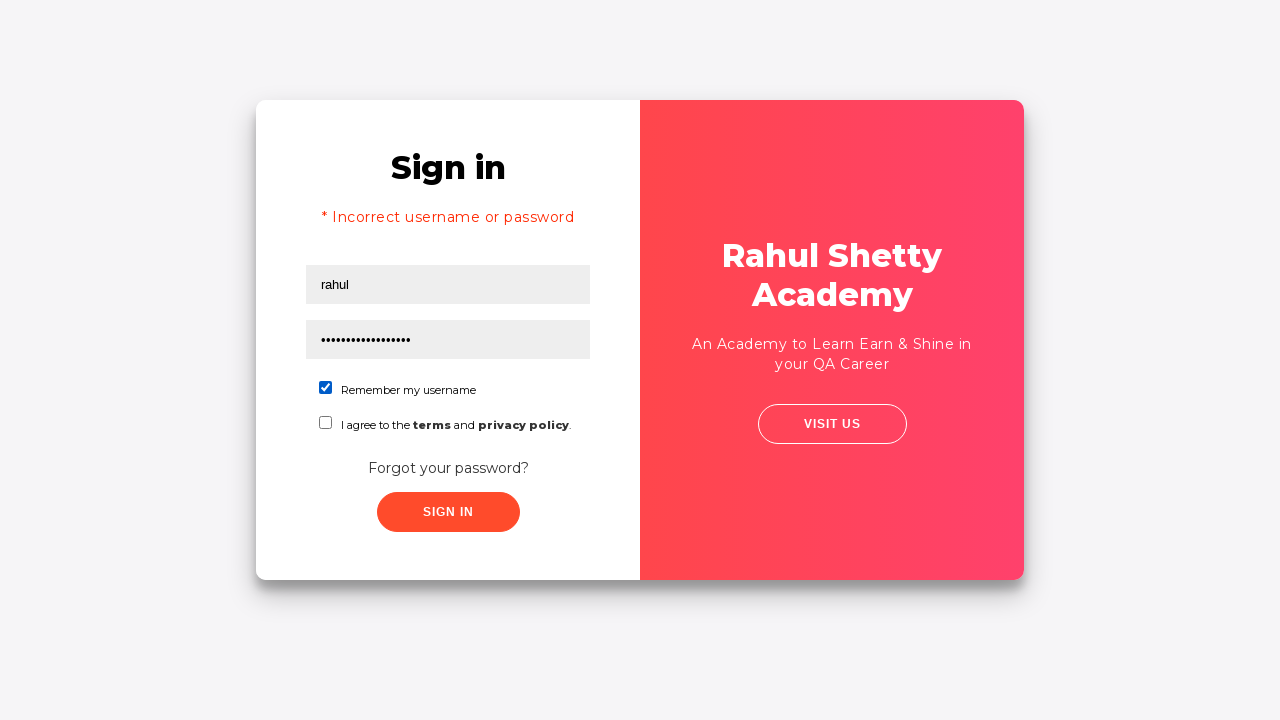

Clicked submit button to login at (448, 512) on xpath=//button[contains(@class,'submit')]
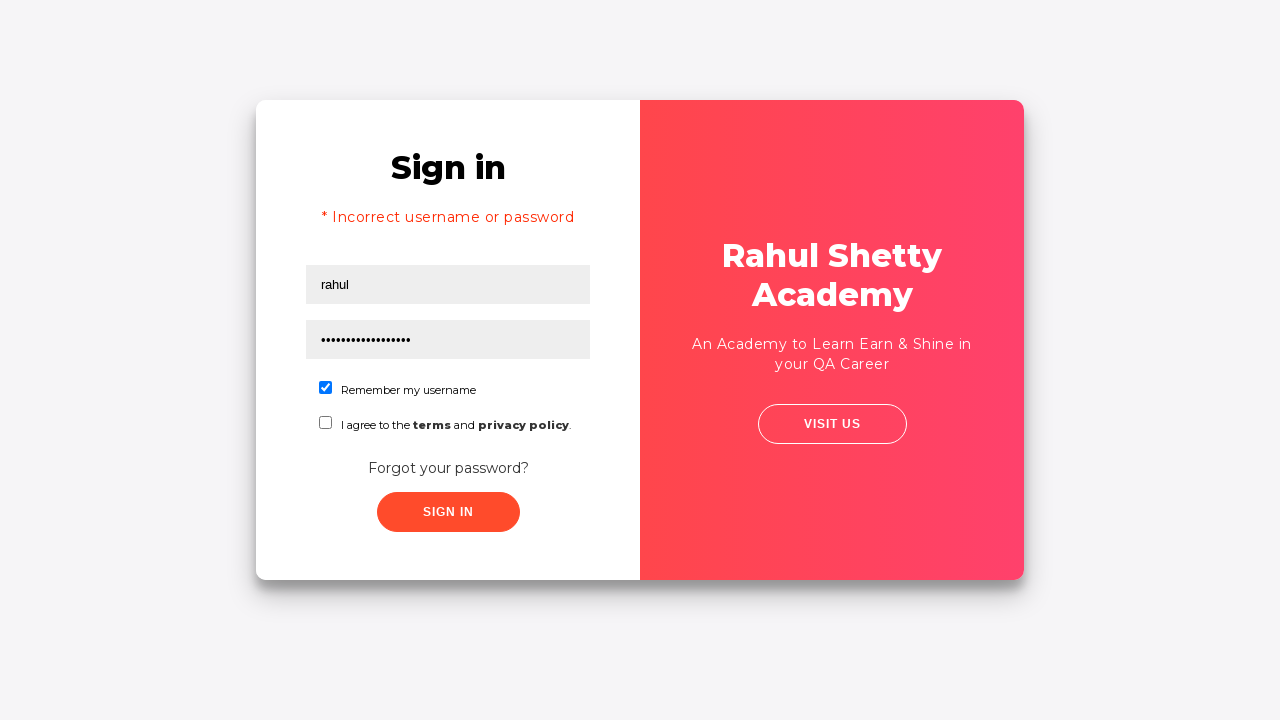

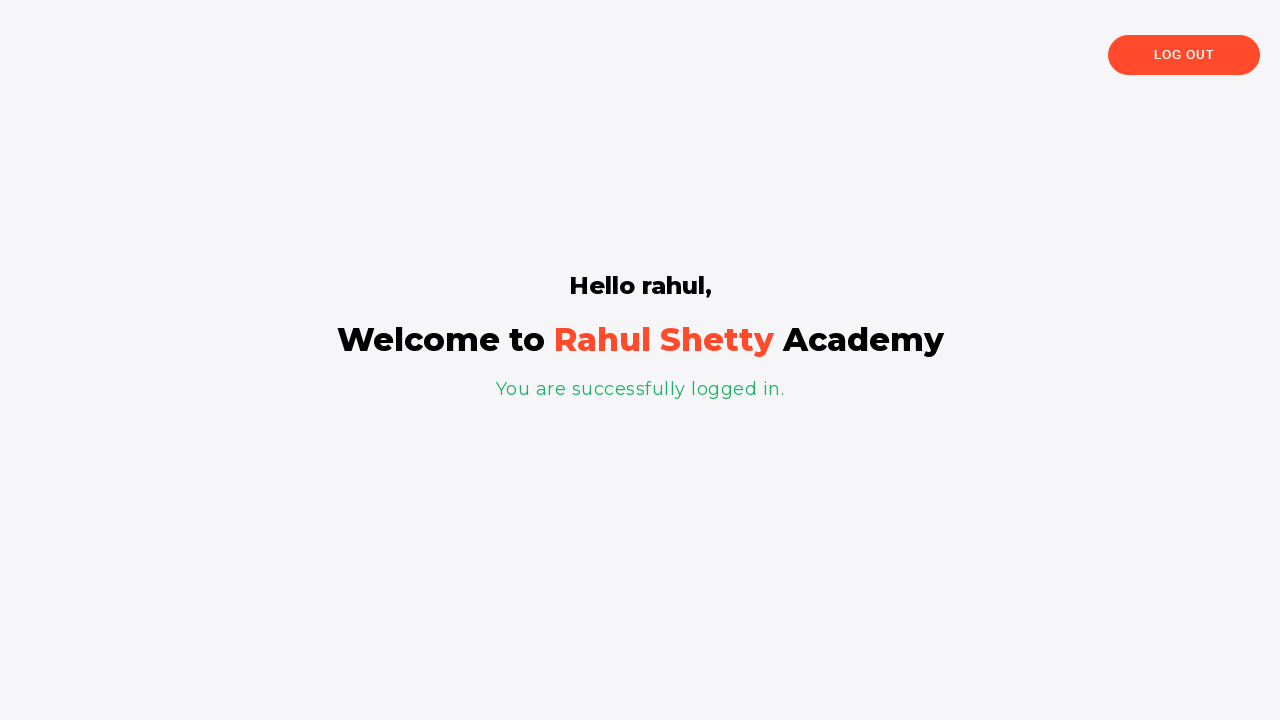